Tests user registration validation on ParaBank by filling out the registration form with mismatched password confirmation and verifying the error message appears.

Starting URL: https://parabank.parasoft.com/parabank/index.htm

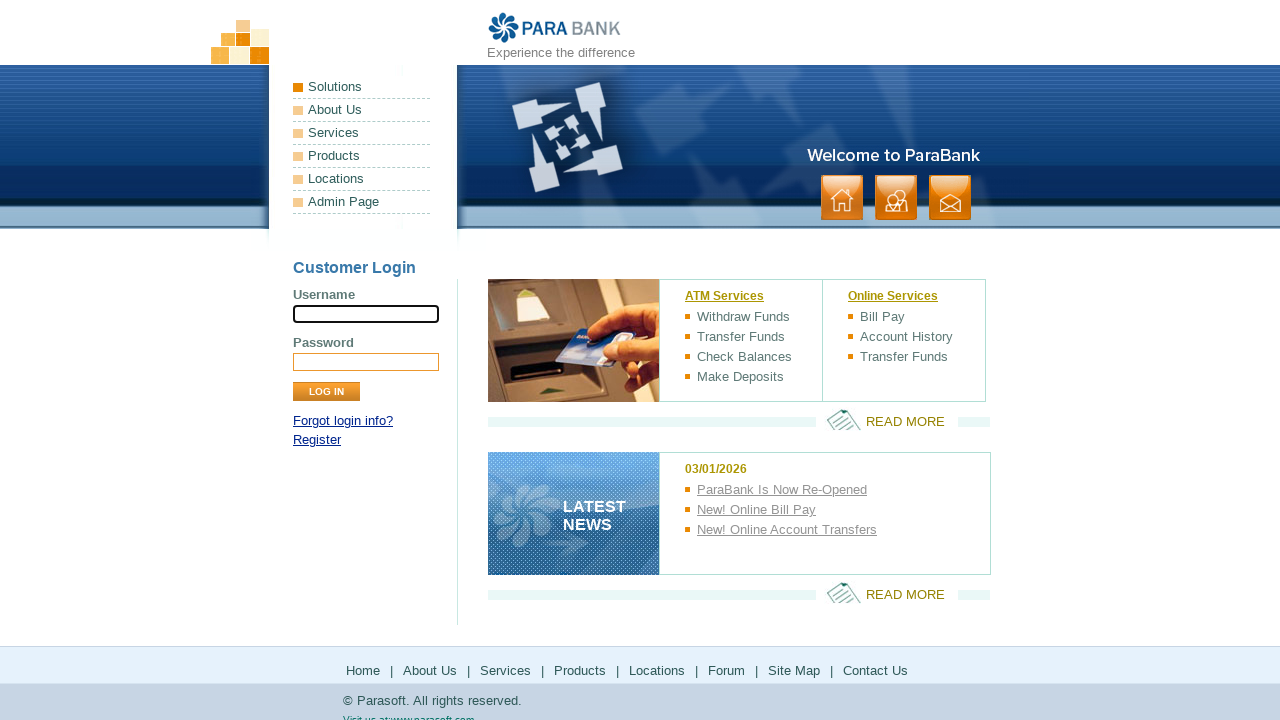

Left panel loaded successfully
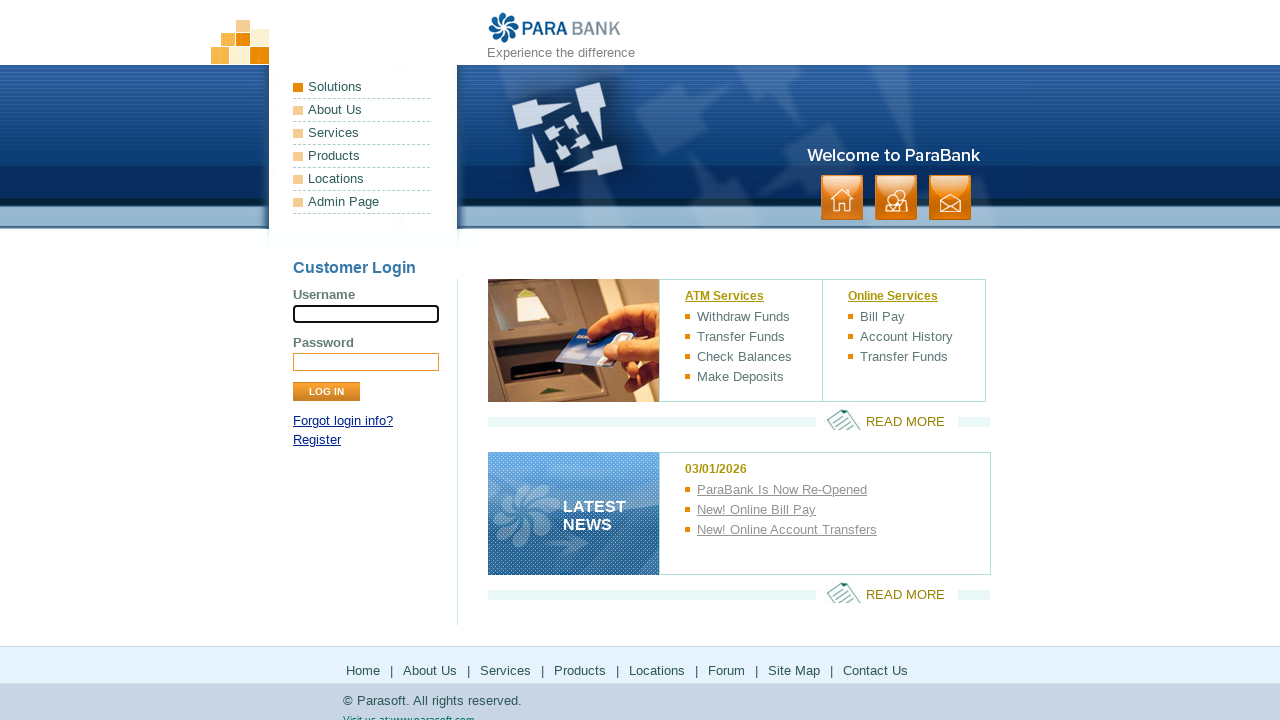

Clicked register link at (317, 440) on xpath=//*[@id='loginPanel']/p[2]/a
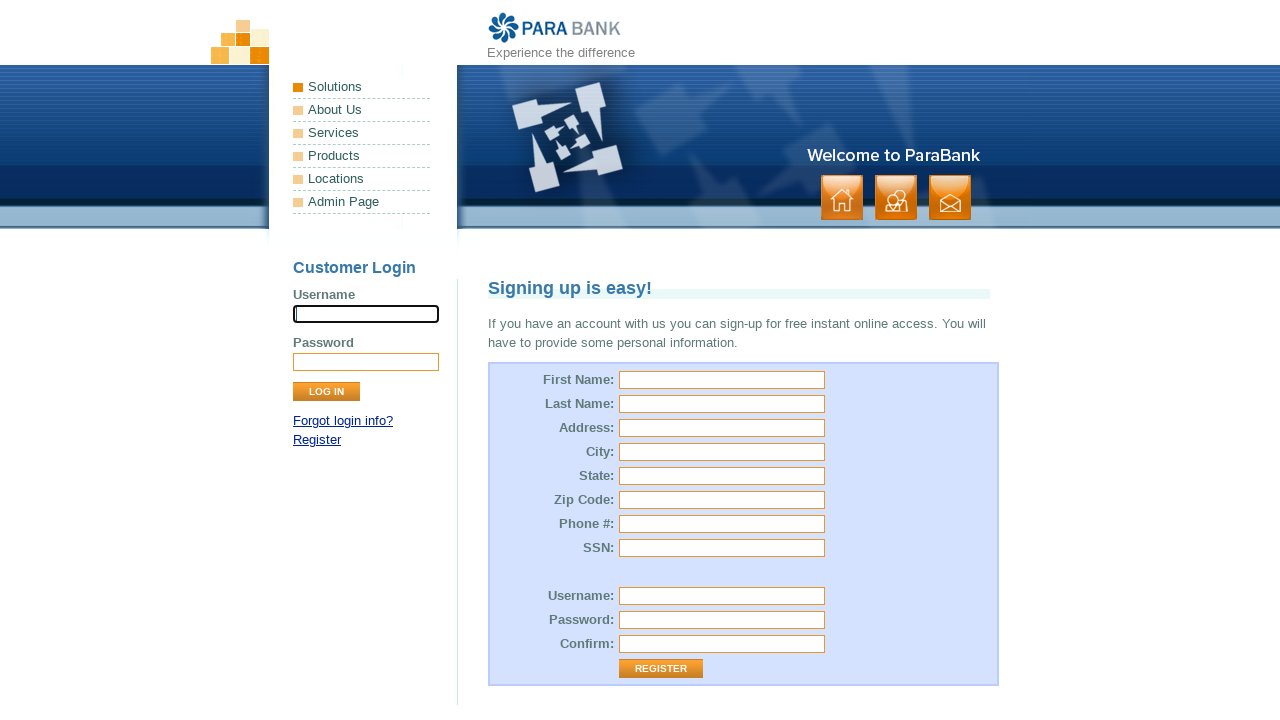

Registration page loaded
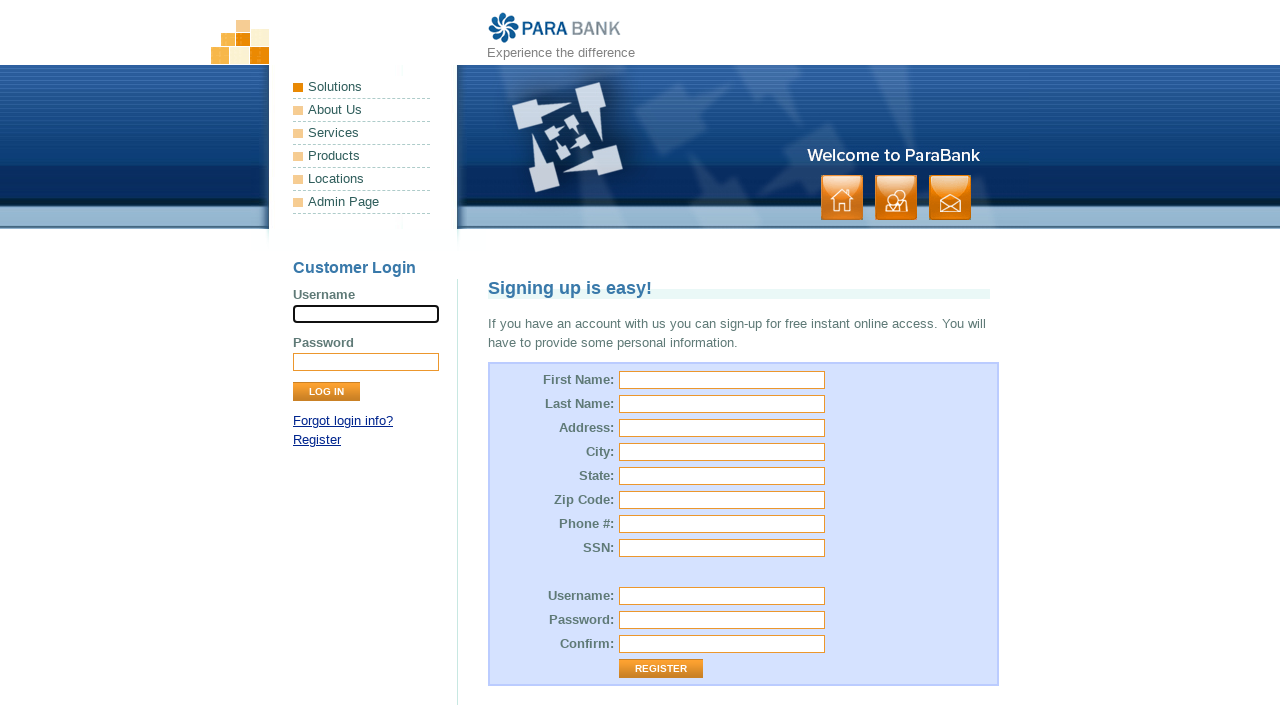

Filled first name field with 'Jennifer' on #customer\.firstName
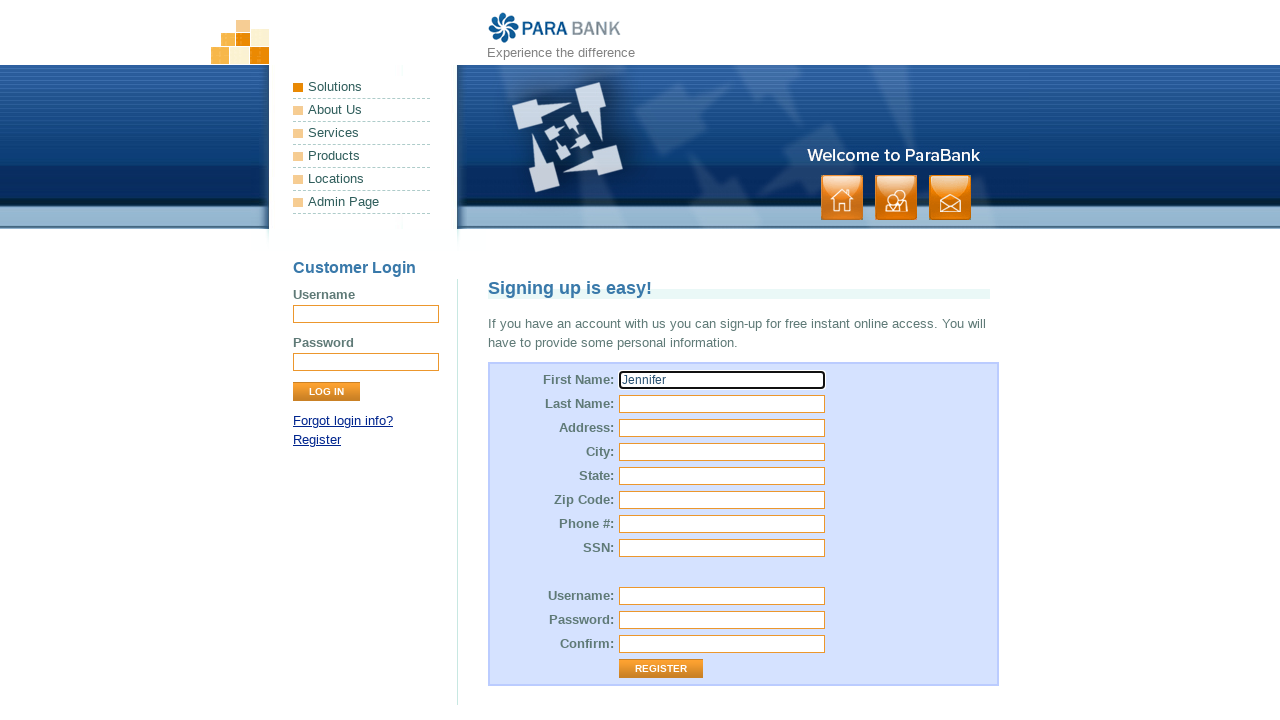

Filled last name field with 'Williams' on #customer\.lastName
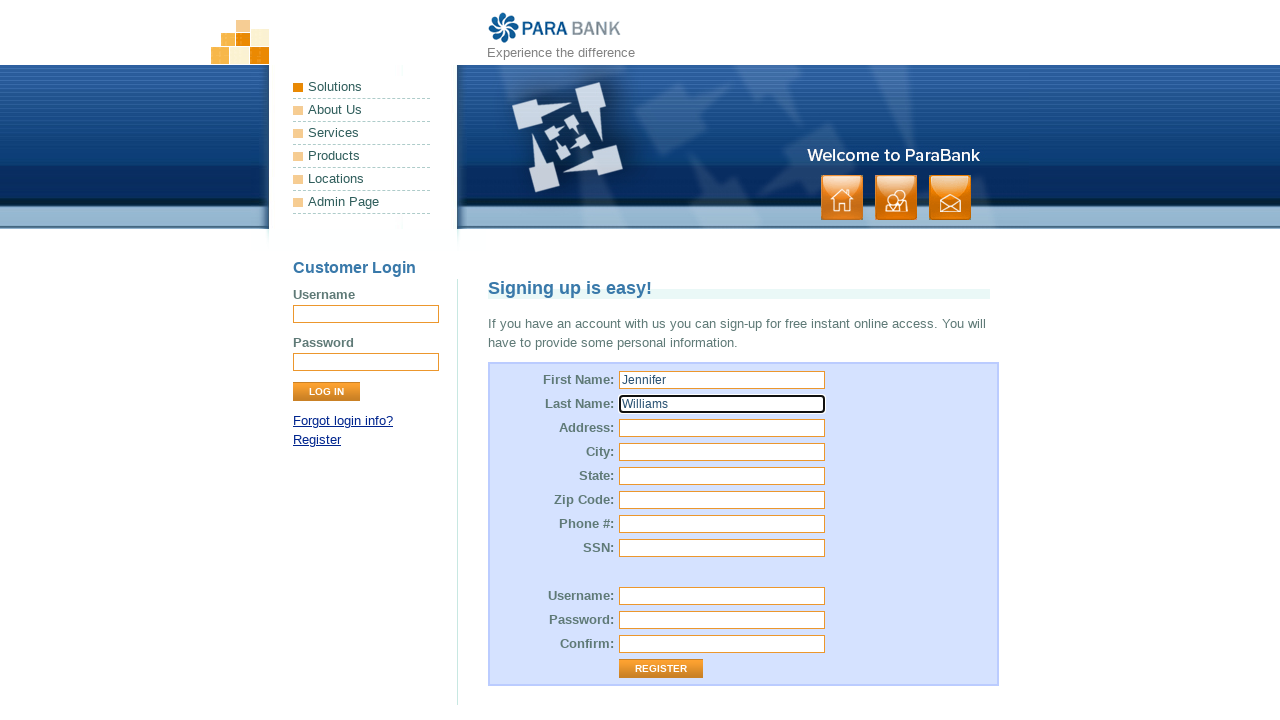

Filled street address with '456 Pine Street' on #customer\.address\.street
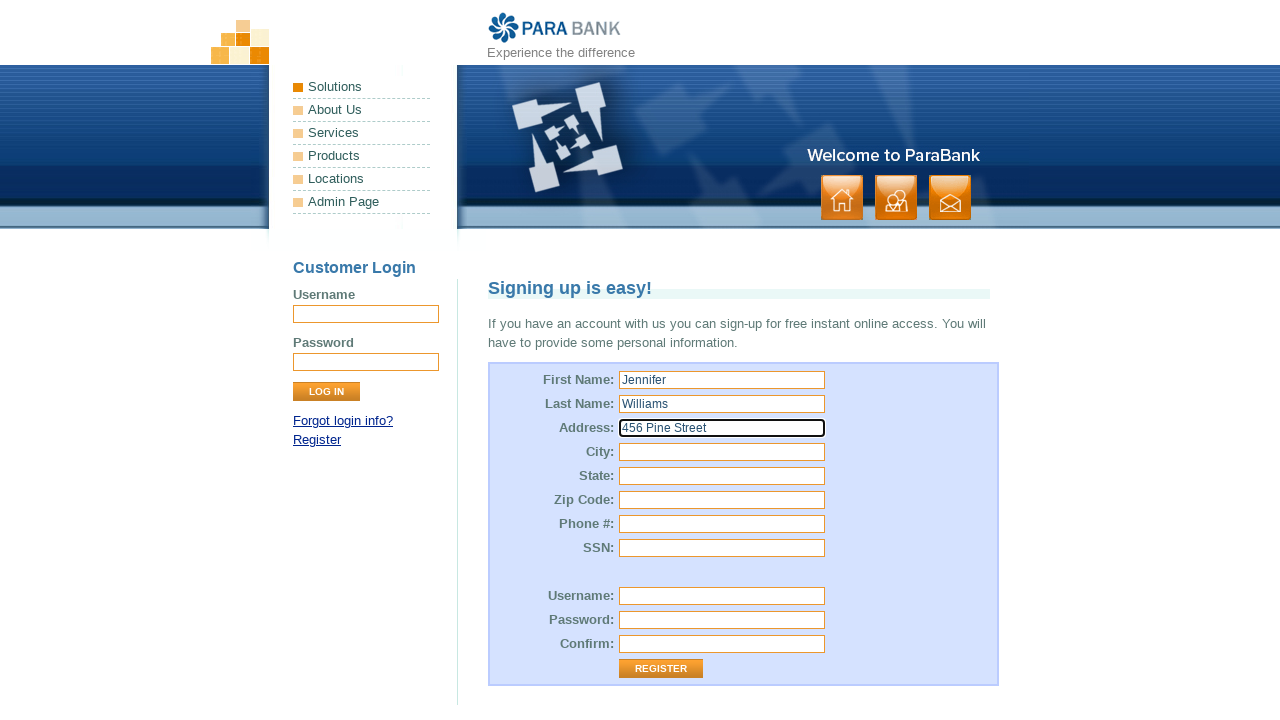

Filled city with 'Denver' on #customer\.address\.city
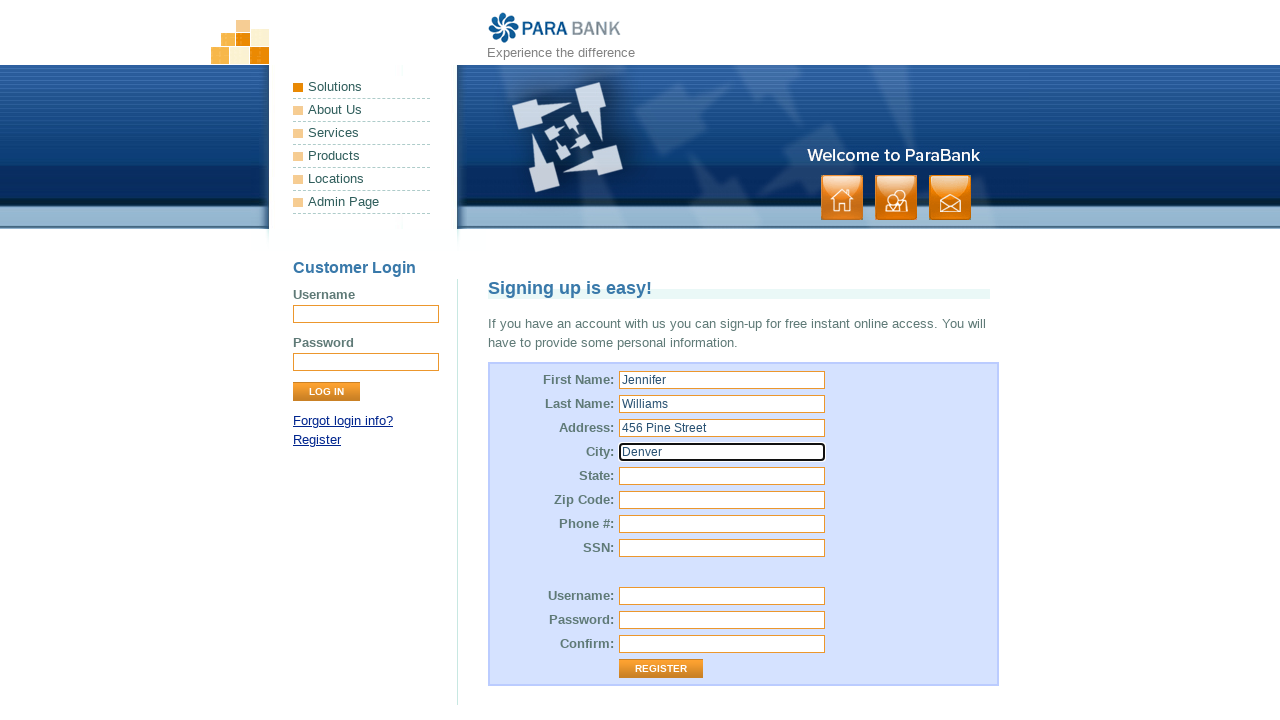

Filled state with 'Colorado' on #customer\.address\.state
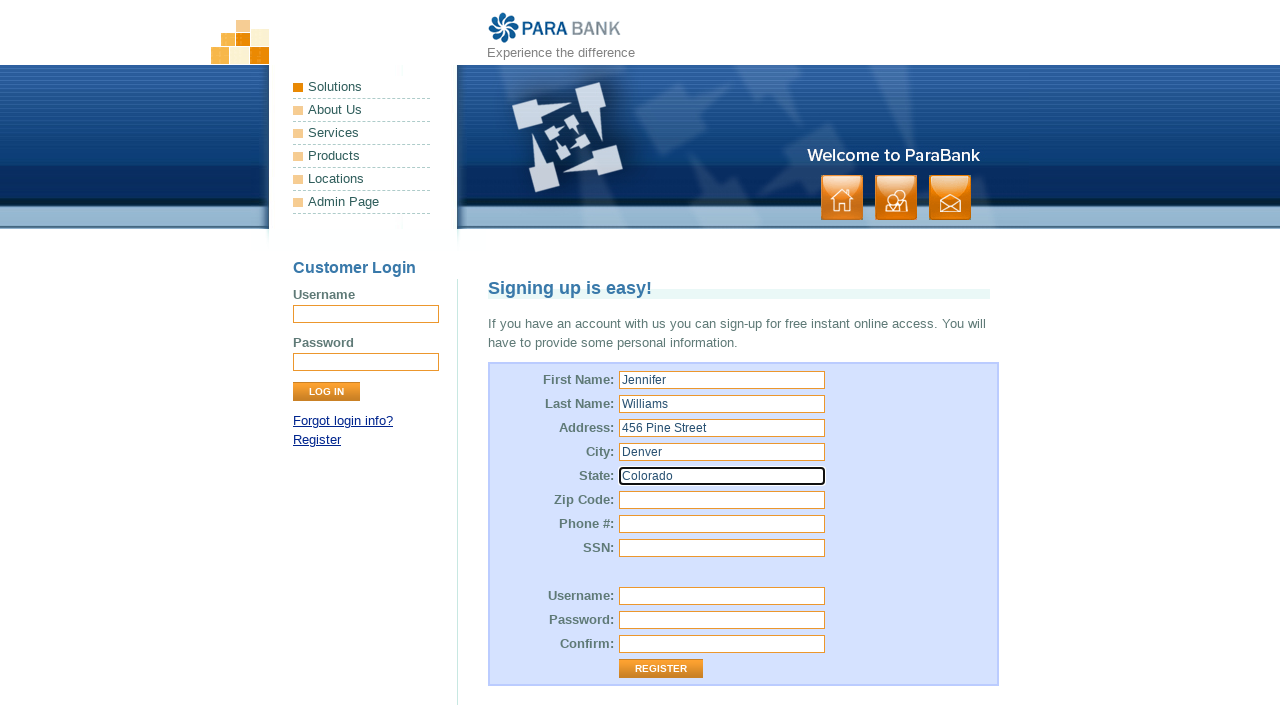

Filled zip code with '80202' on #customer\.address\.zipCode
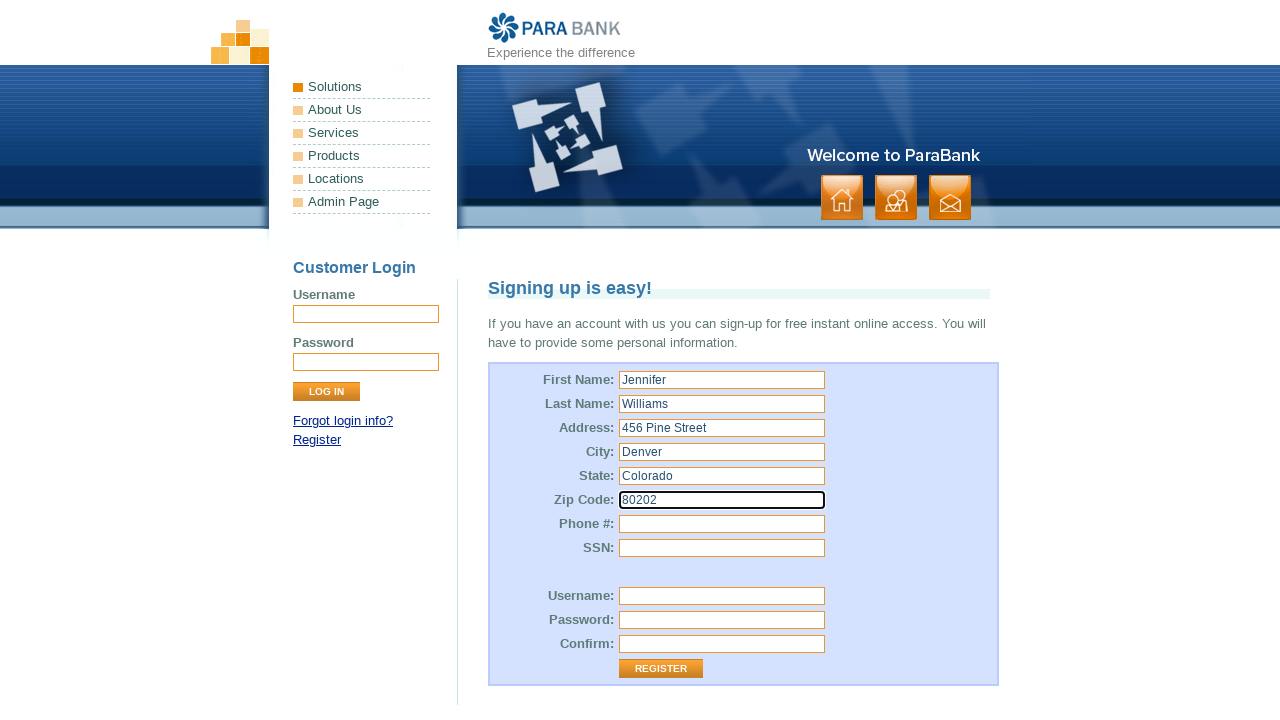

Filled phone number with '3035551234' on #customer\.phoneNumber
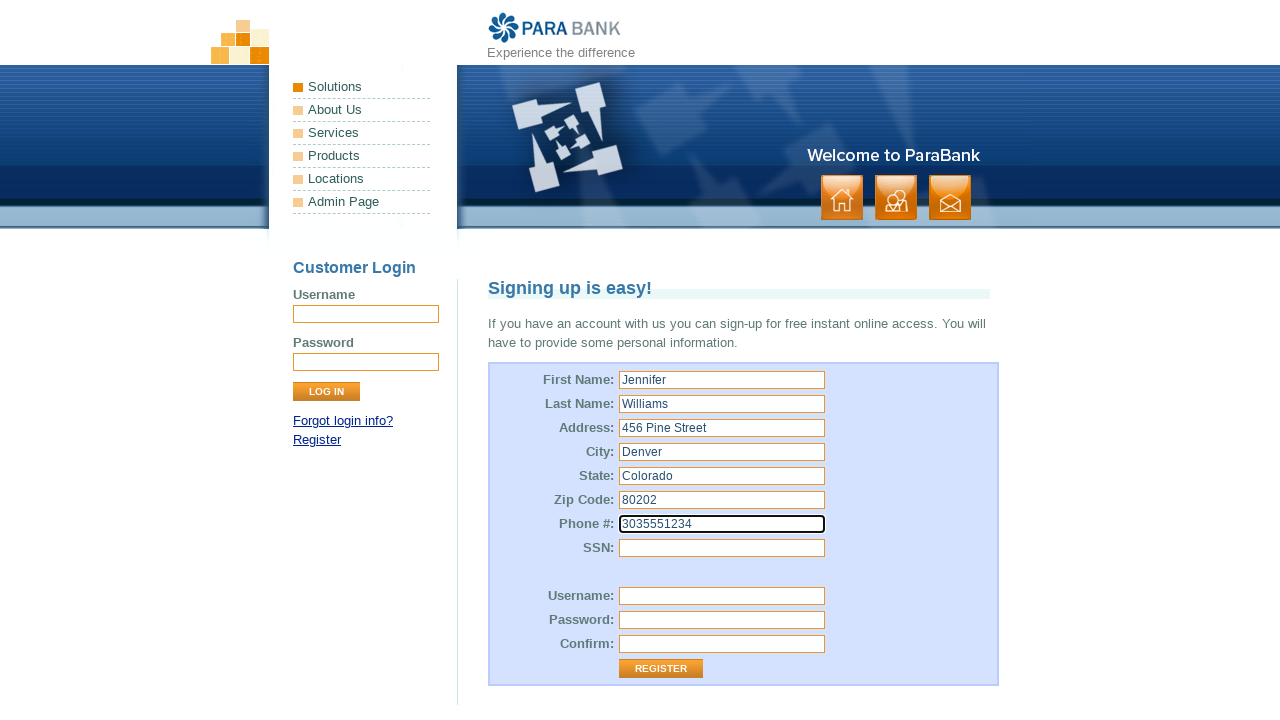

Filled SSN with '123456789' on #customer\.ssn
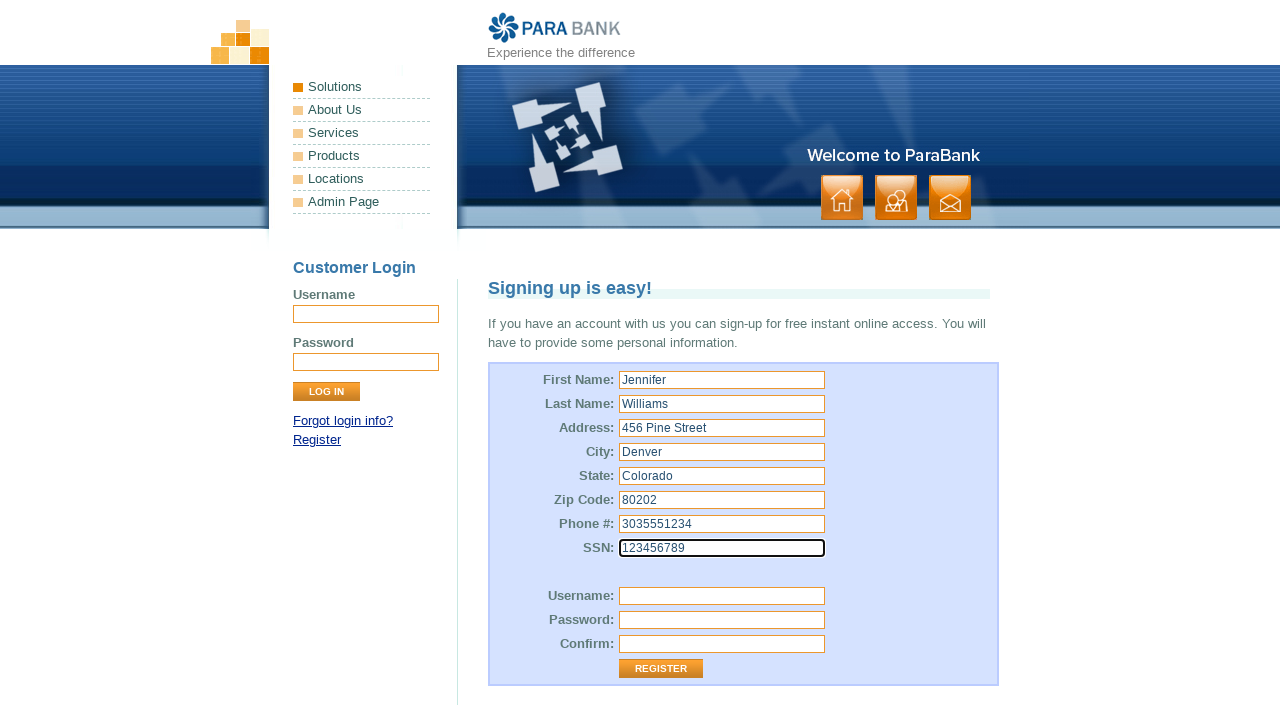

Filled username with 'user4220' on #customer\.username
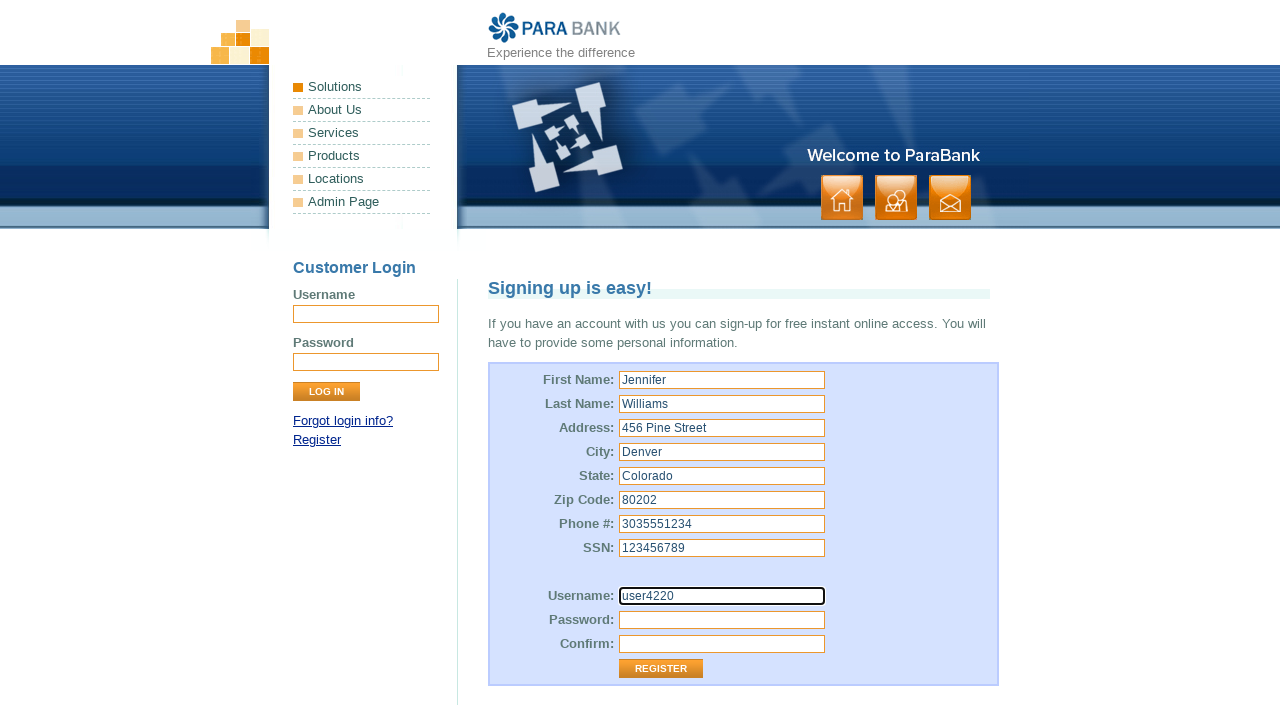

Filled password with '12345' on #customer\.password
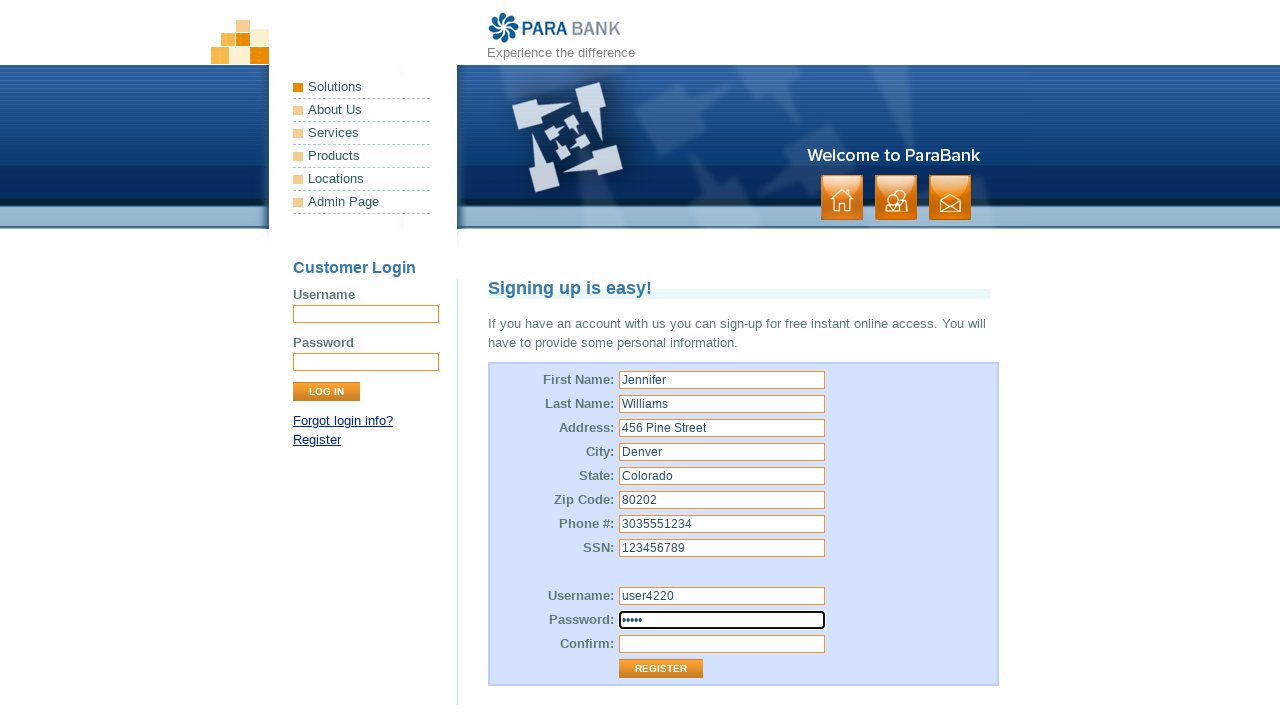

Filled password confirmation with mismatched value '123' on #repeatedPassword
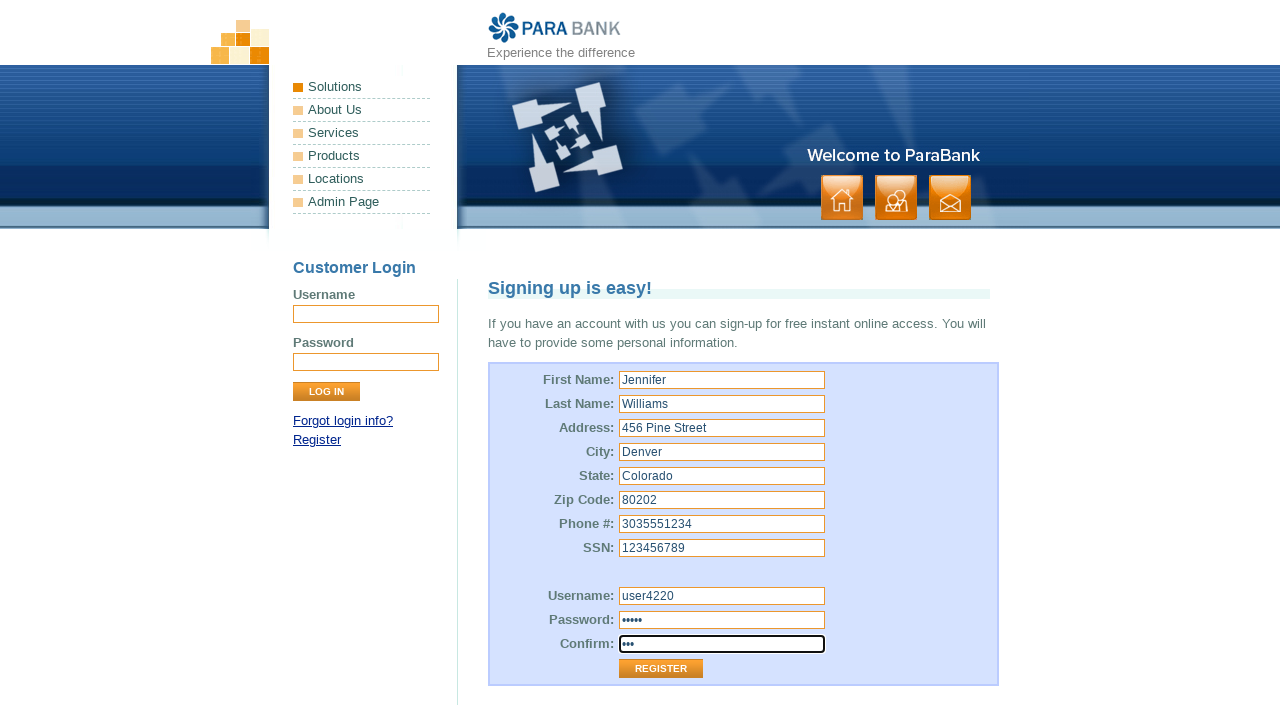

Clicked register button to submit form at (661, 669) on xpath=//*[@id='customerForm']/table/tbody/tr[13]/td[2]/input
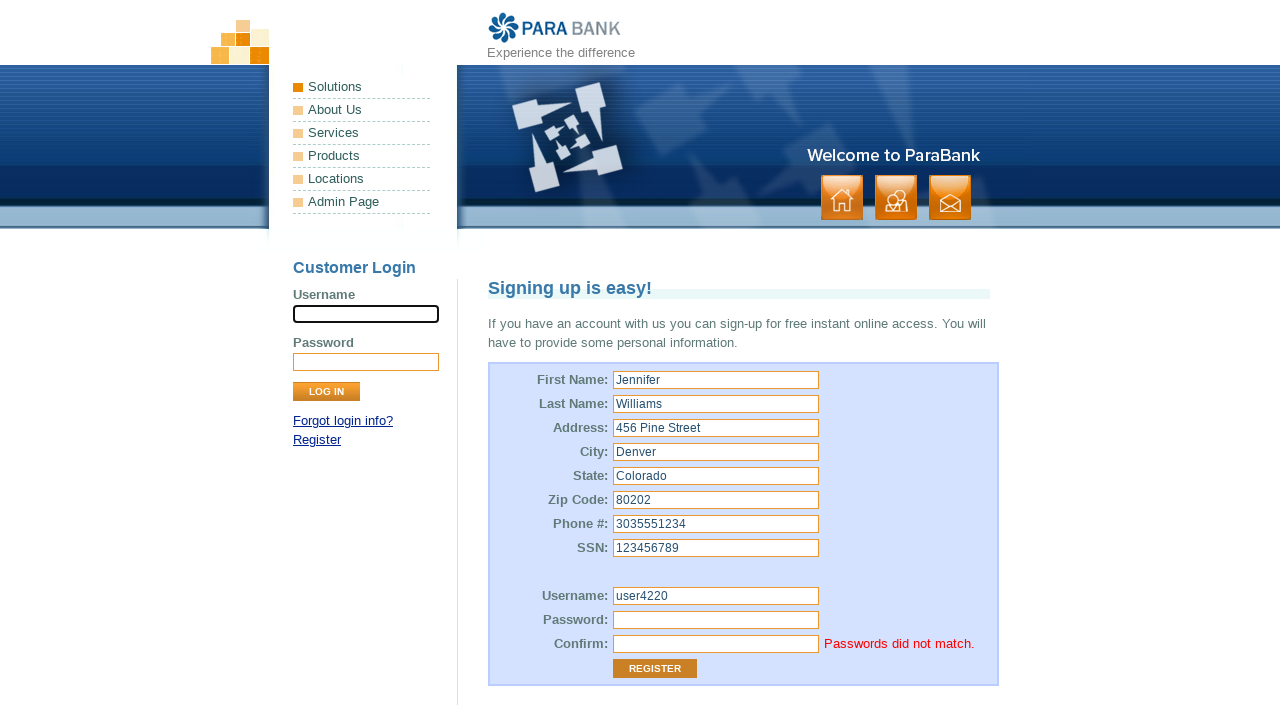

Password mismatch error message appeared
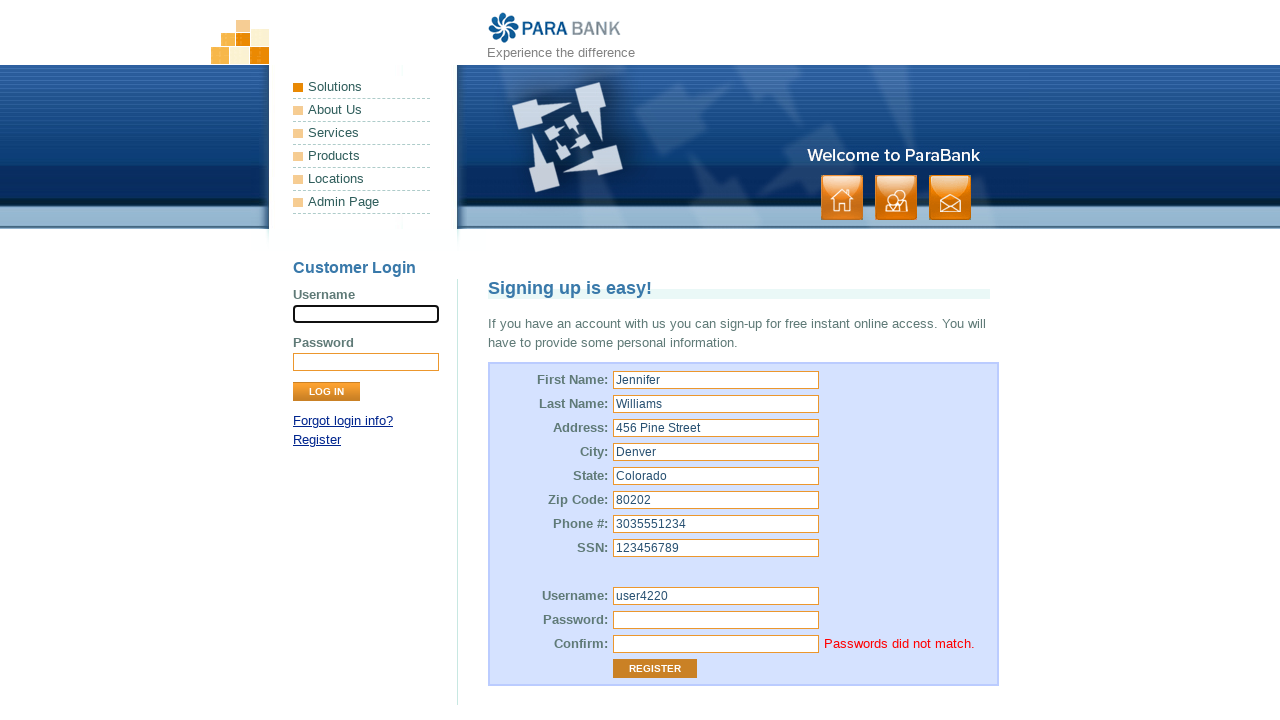

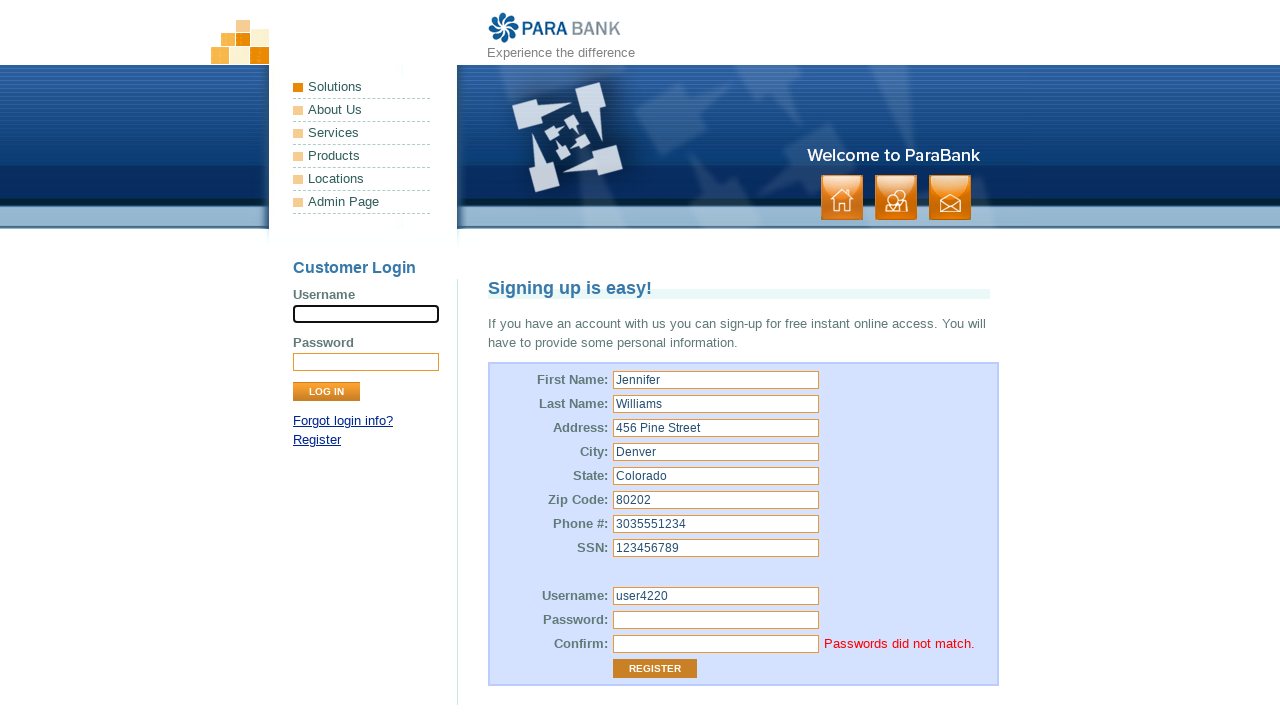